Tests adding multiple todo items to the TodoMVC application and verifies all are displayed

Starting URL: https://todomvc.com/examples/react/dist/

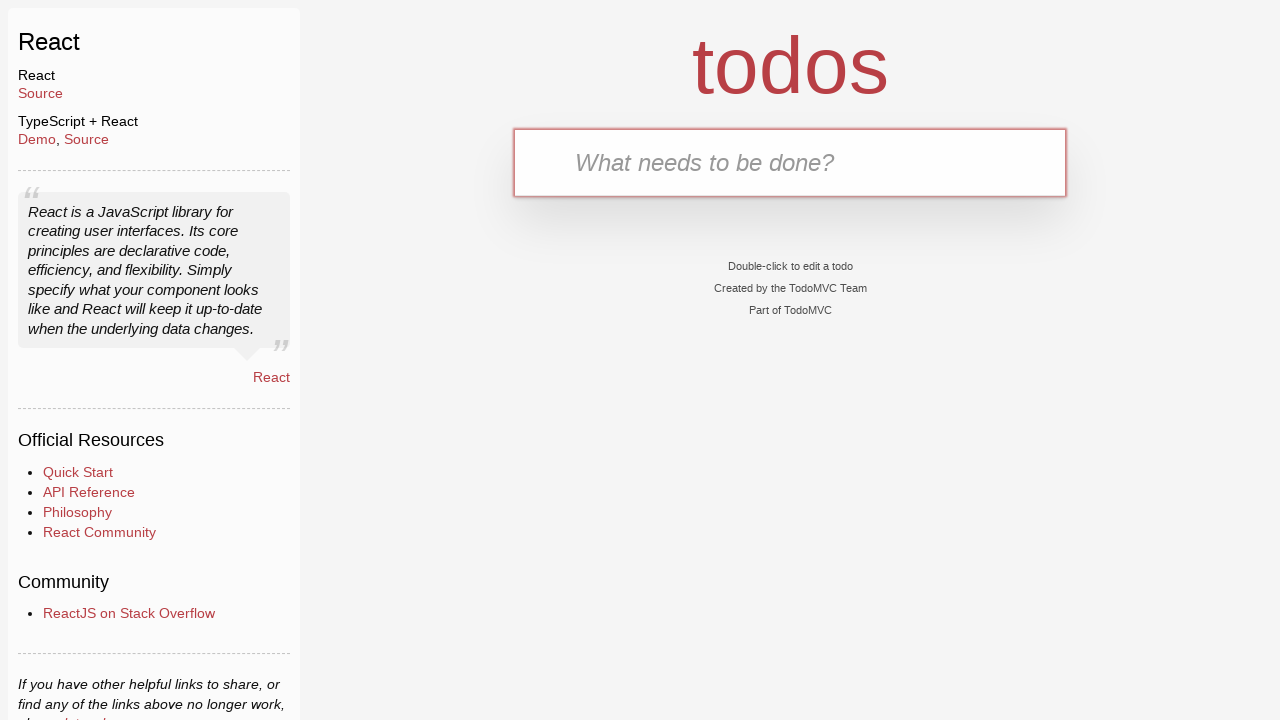

Filled todo input with 'Buy groceries' on .new-todo
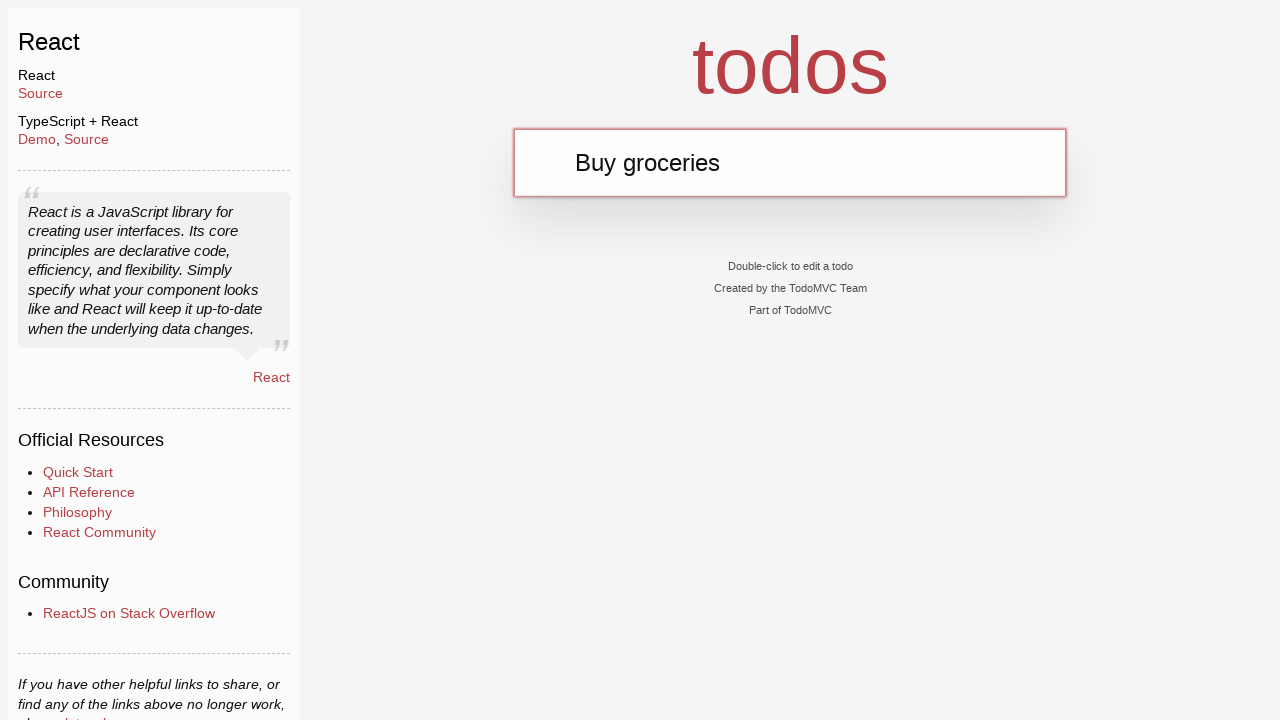

Pressed Enter to add todo 'Buy groceries' on .new-todo
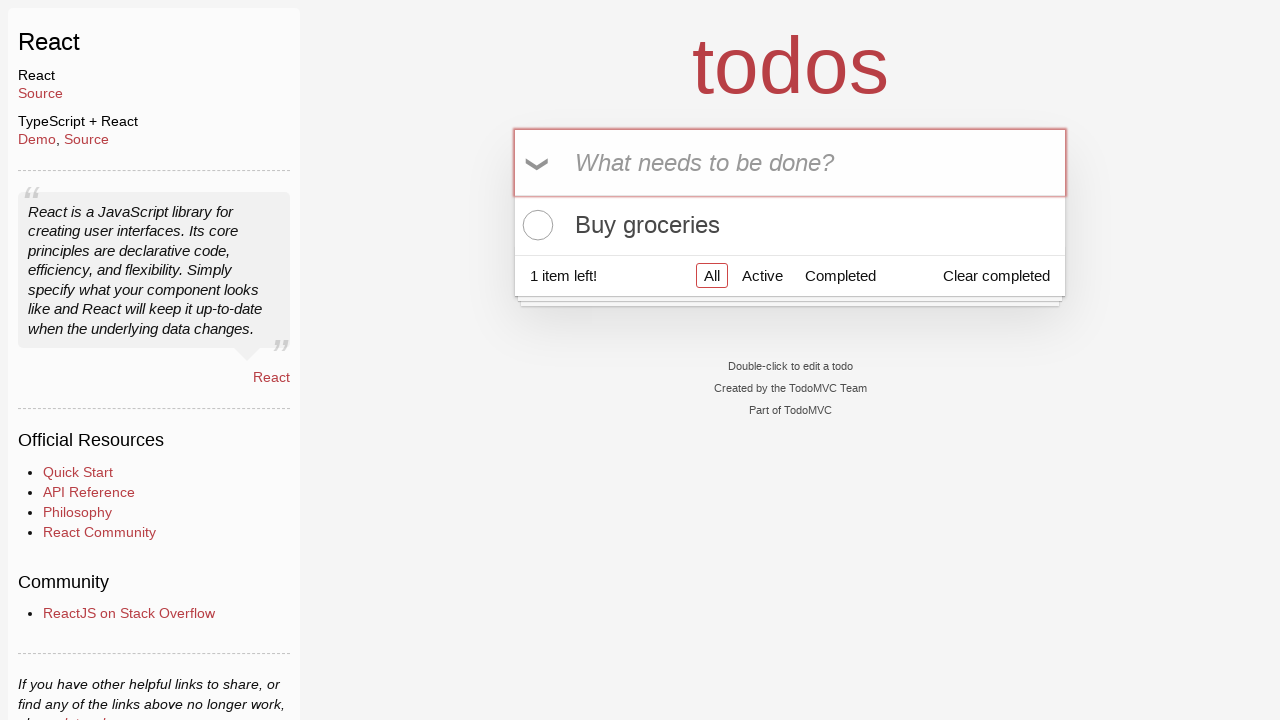

Filled todo input with 'Walk the dog' on .new-todo
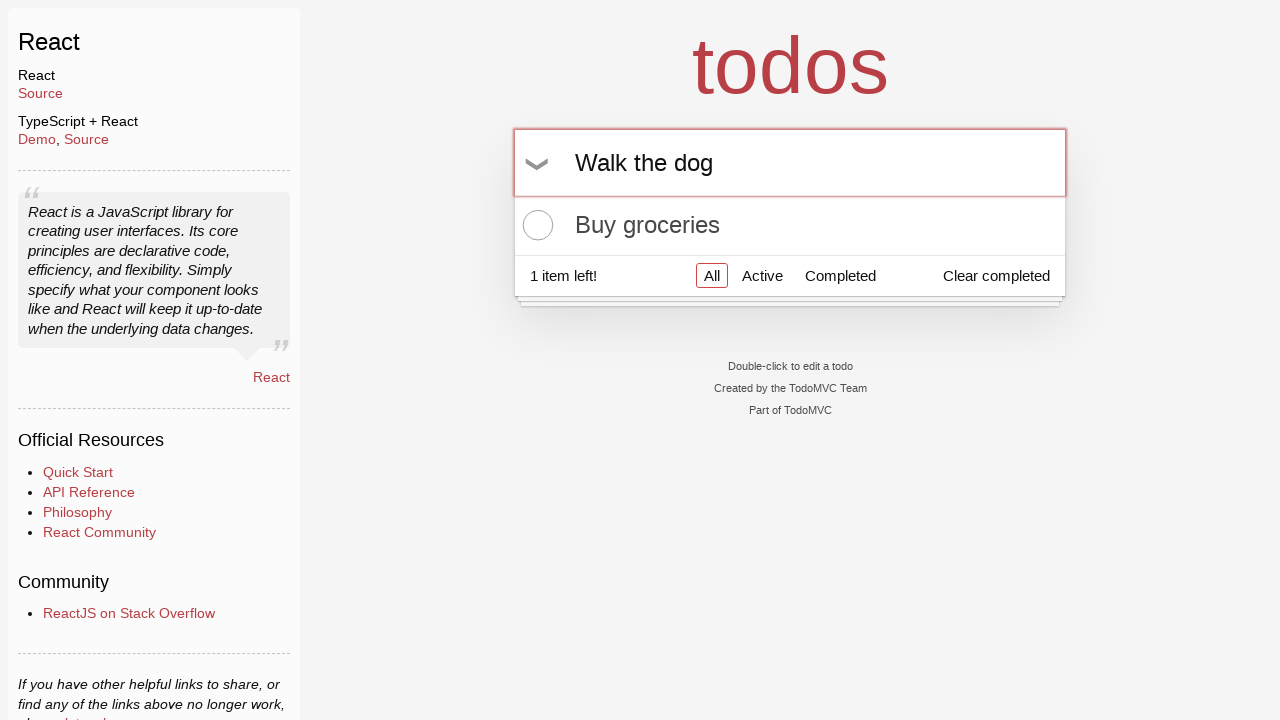

Pressed Enter to add todo 'Walk the dog' on .new-todo
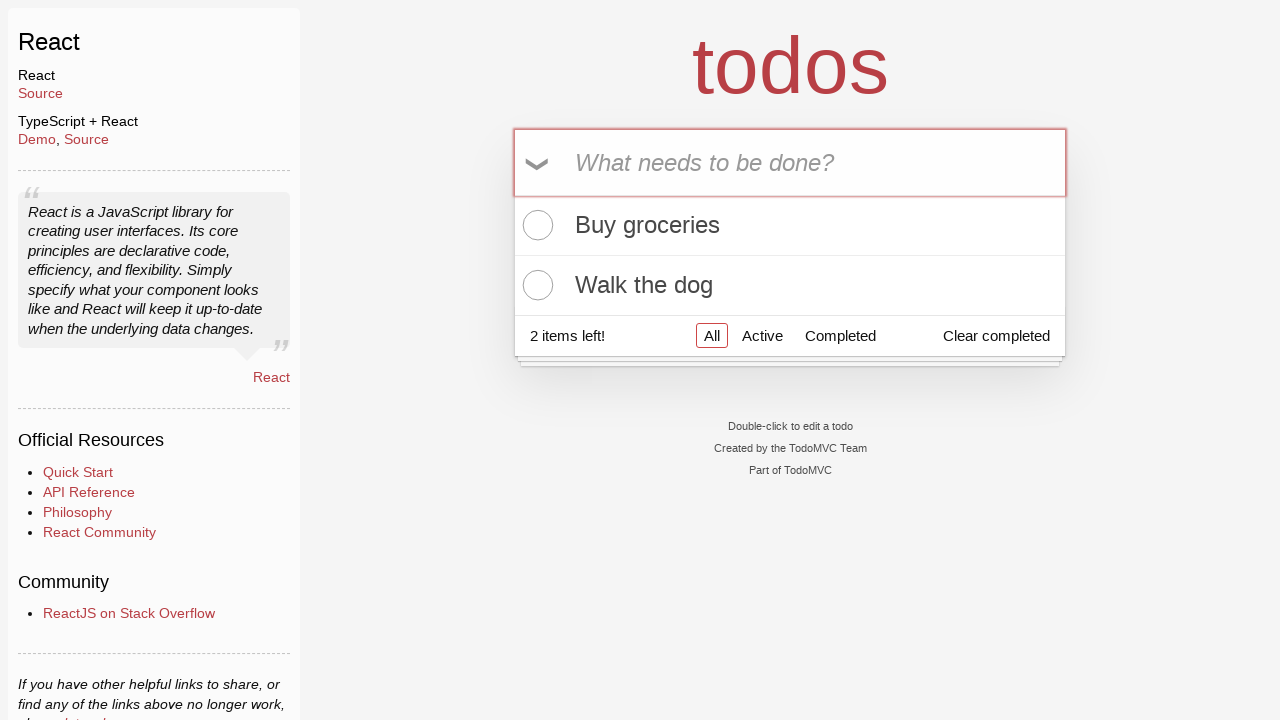

Filled todo input with 'Read a book' on .new-todo
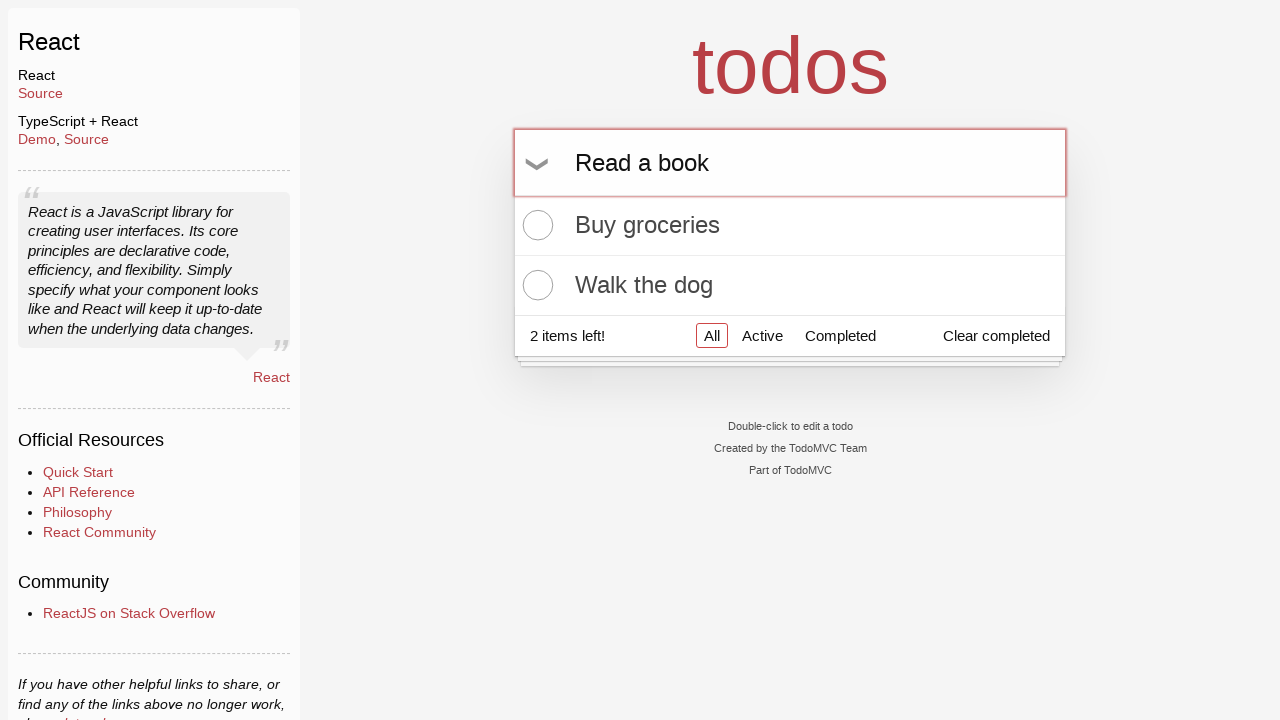

Pressed Enter to add todo 'Read a book' on .new-todo
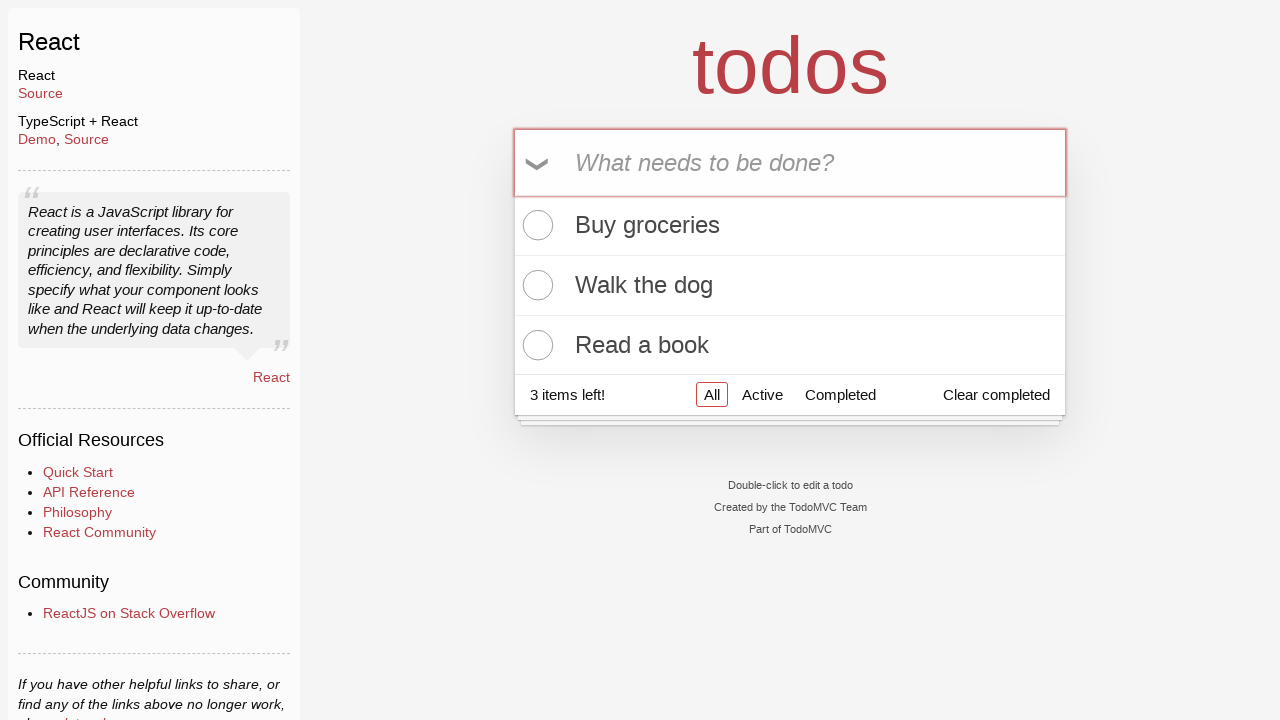

Waited for todo list items to load
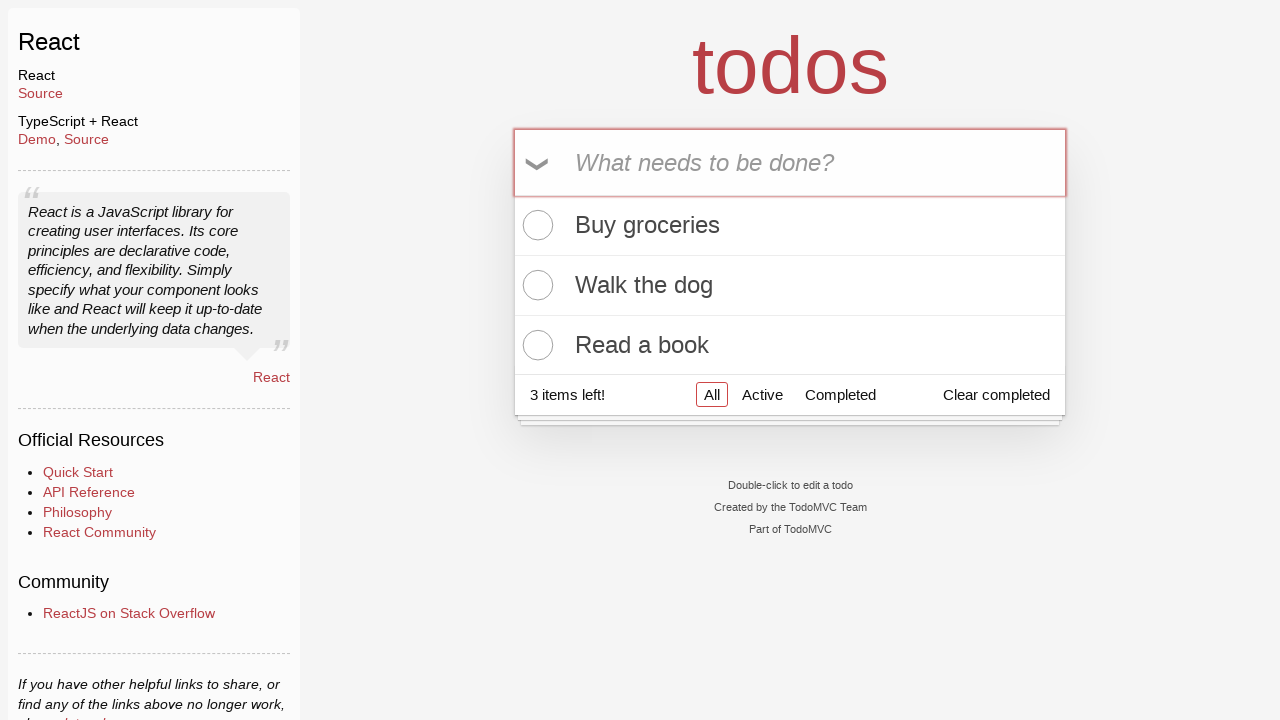

Located all todo labels
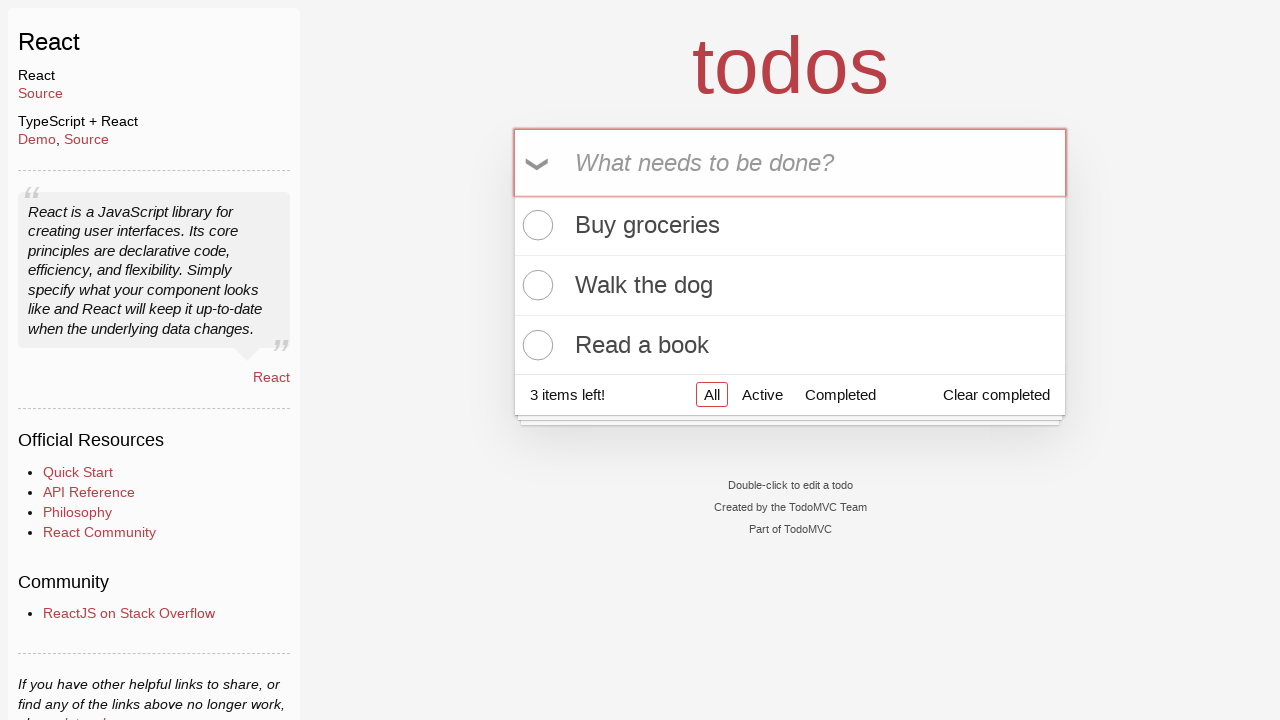

Verified all 3 todos were successfully added to the list
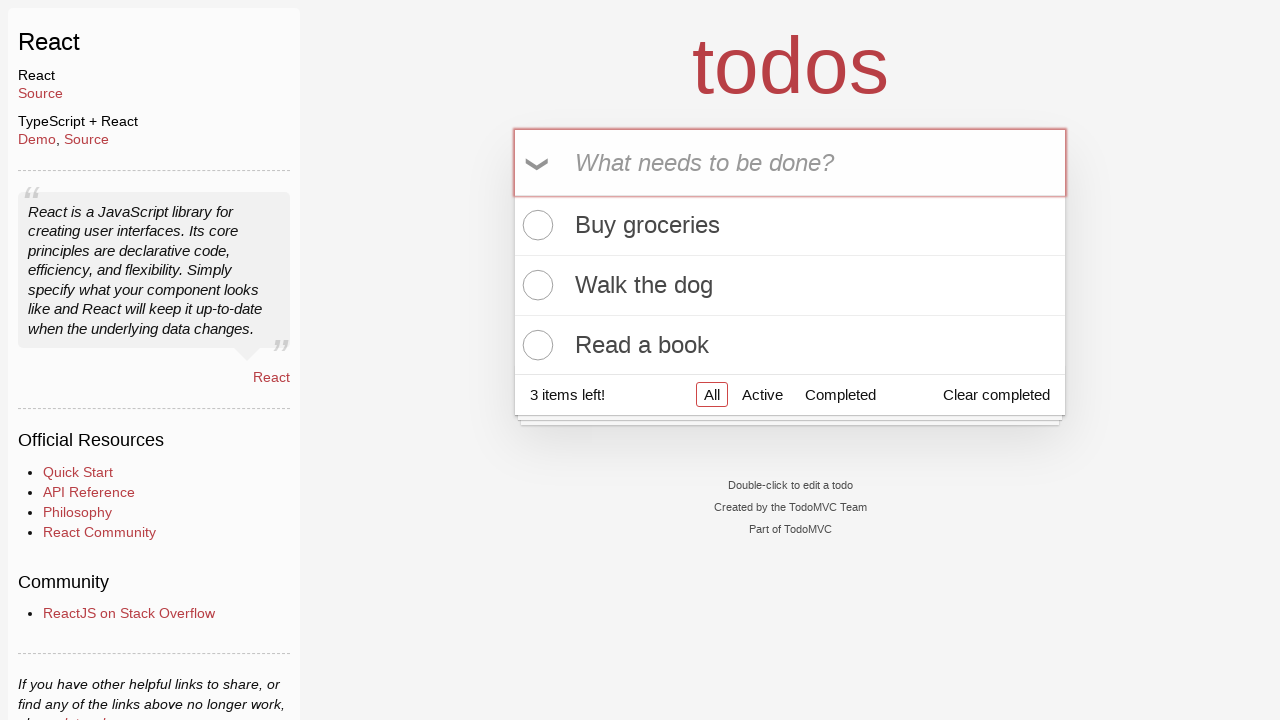

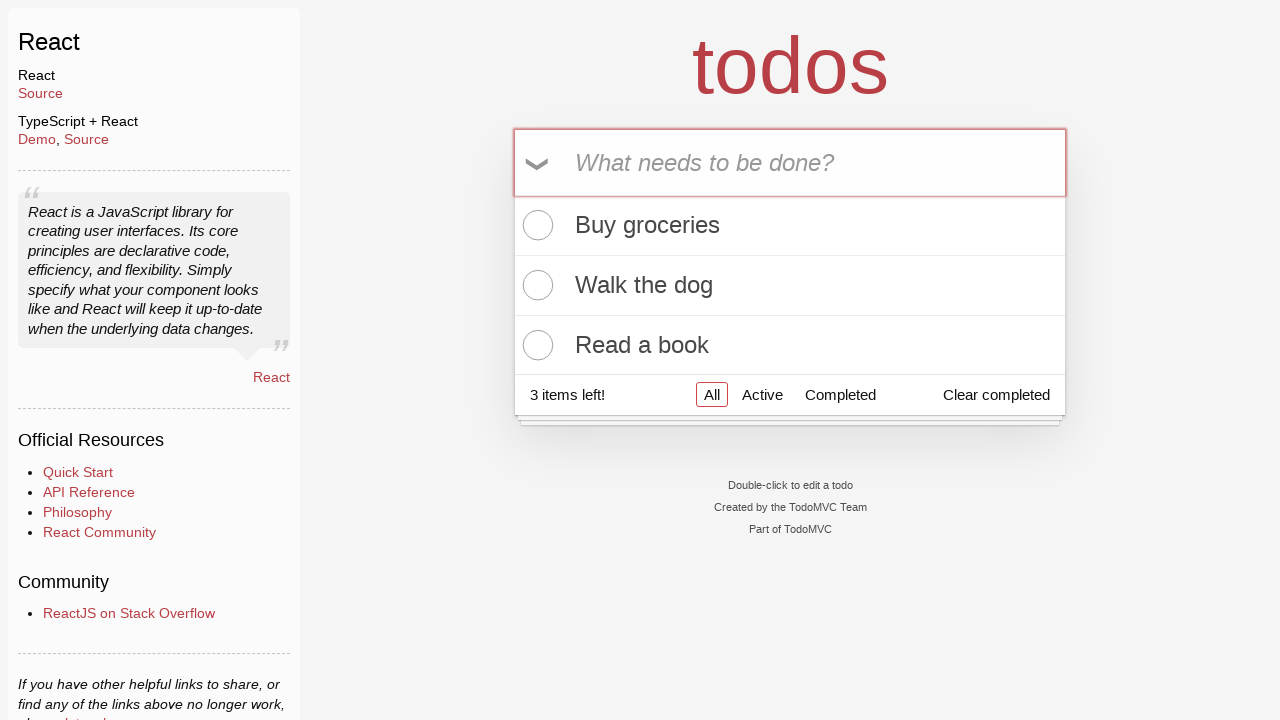